Tests Vue.js dropdown by selecting different options from a dropdown menu

Starting URL: https://mikerodham.github.io/vue-dropdowns/

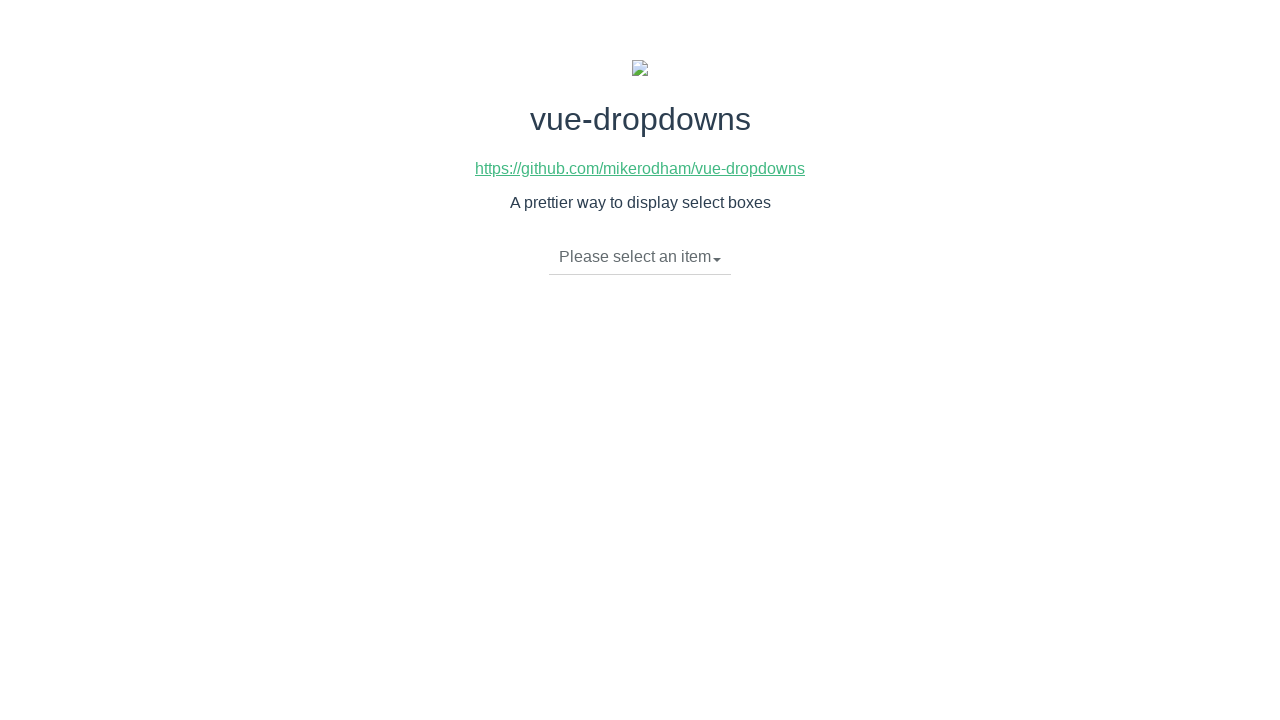

Clicked dropdown toggle to open menu at (640, 257) on li.dropdown-toggle
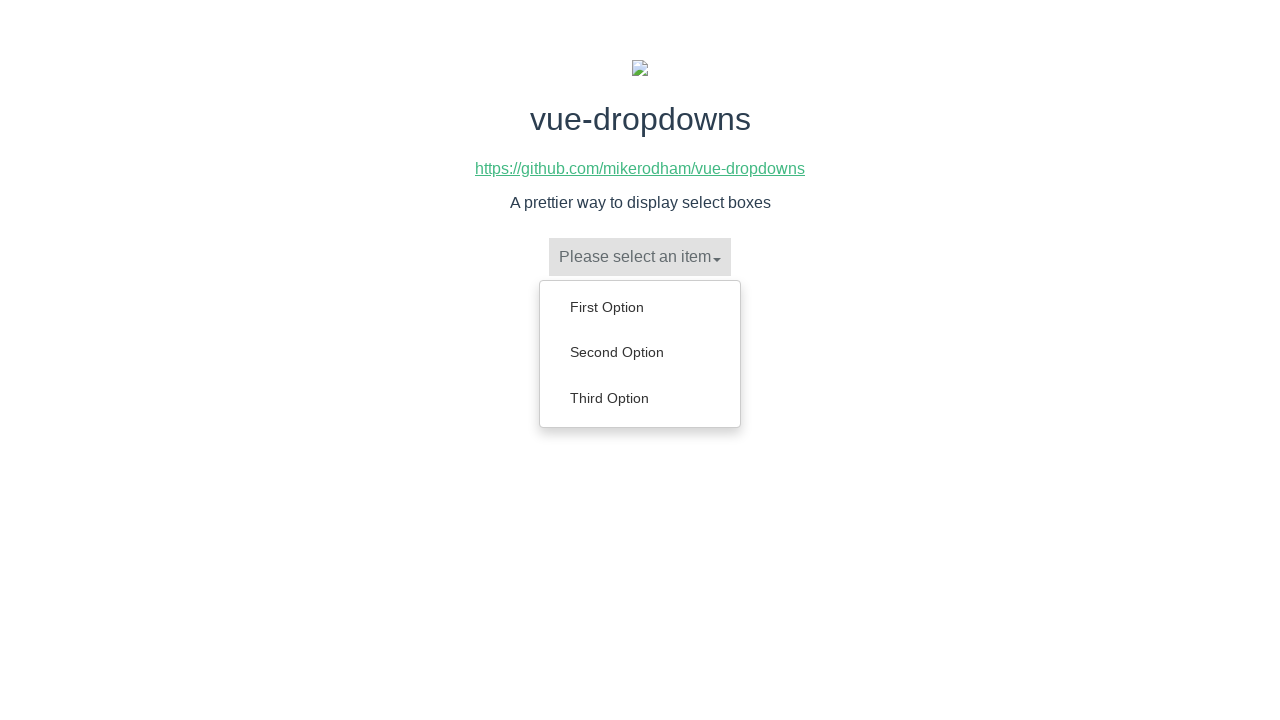

Dropdown menu appeared with options
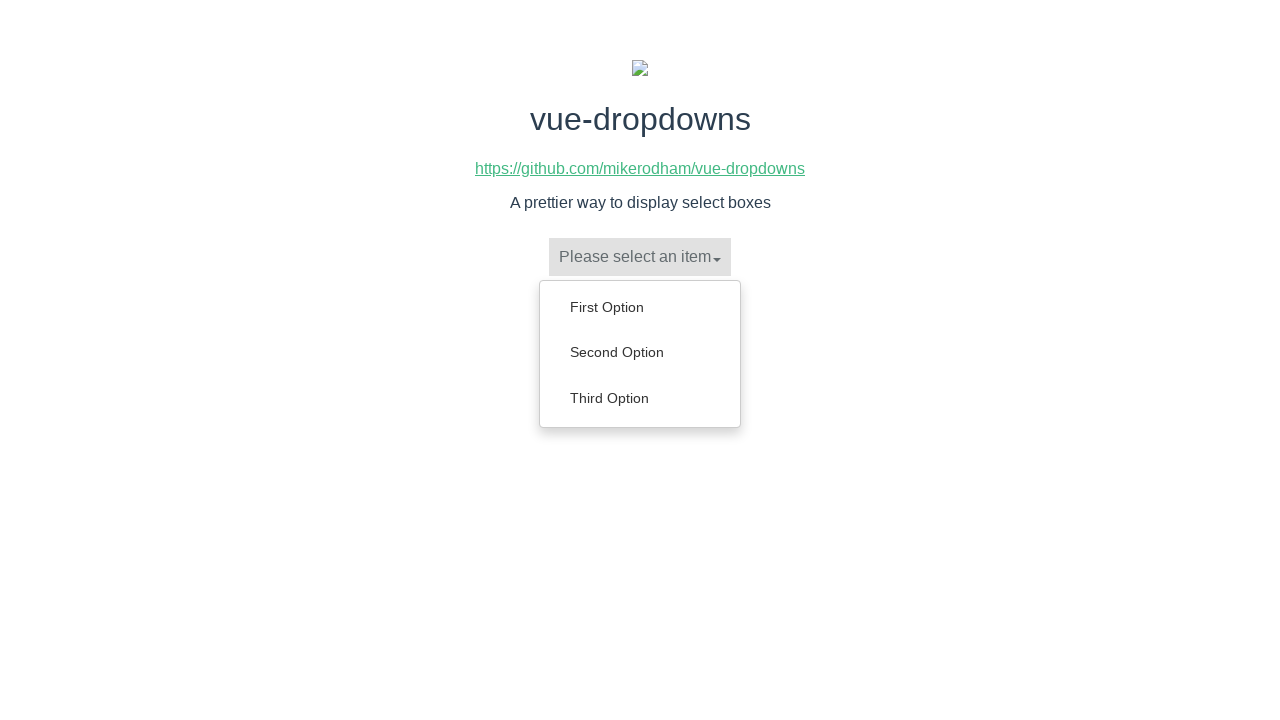

Selected 'Second Option' from dropdown at (640, 352) on ul.dropdown-menu a:has-text('Second Option')
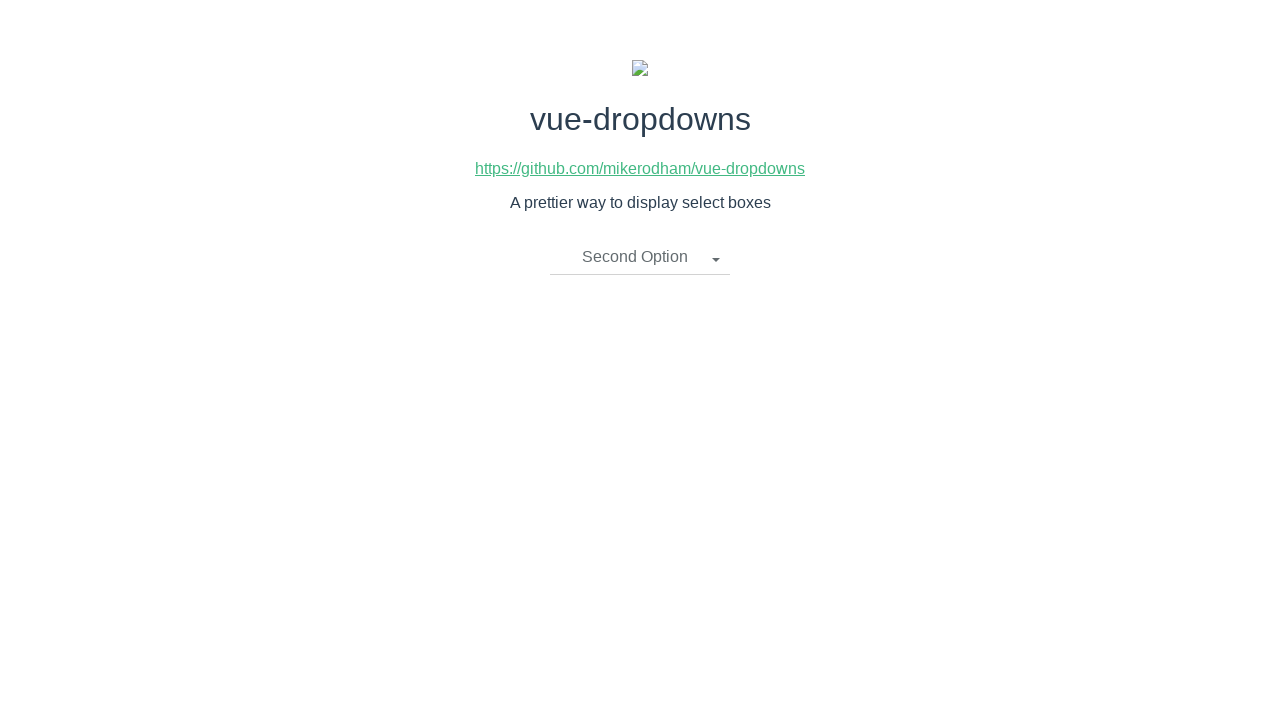

Clicked dropdown toggle to open menu at (640, 257) on li.dropdown-toggle
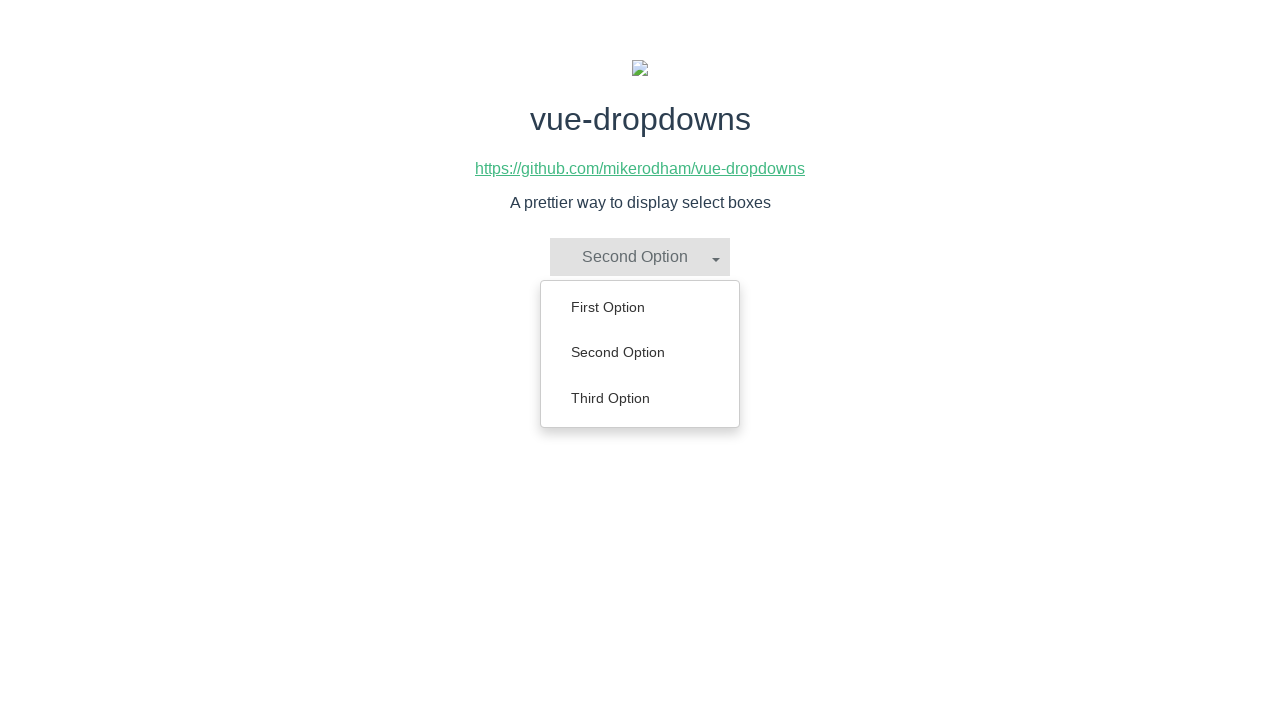

Dropdown menu appeared with options
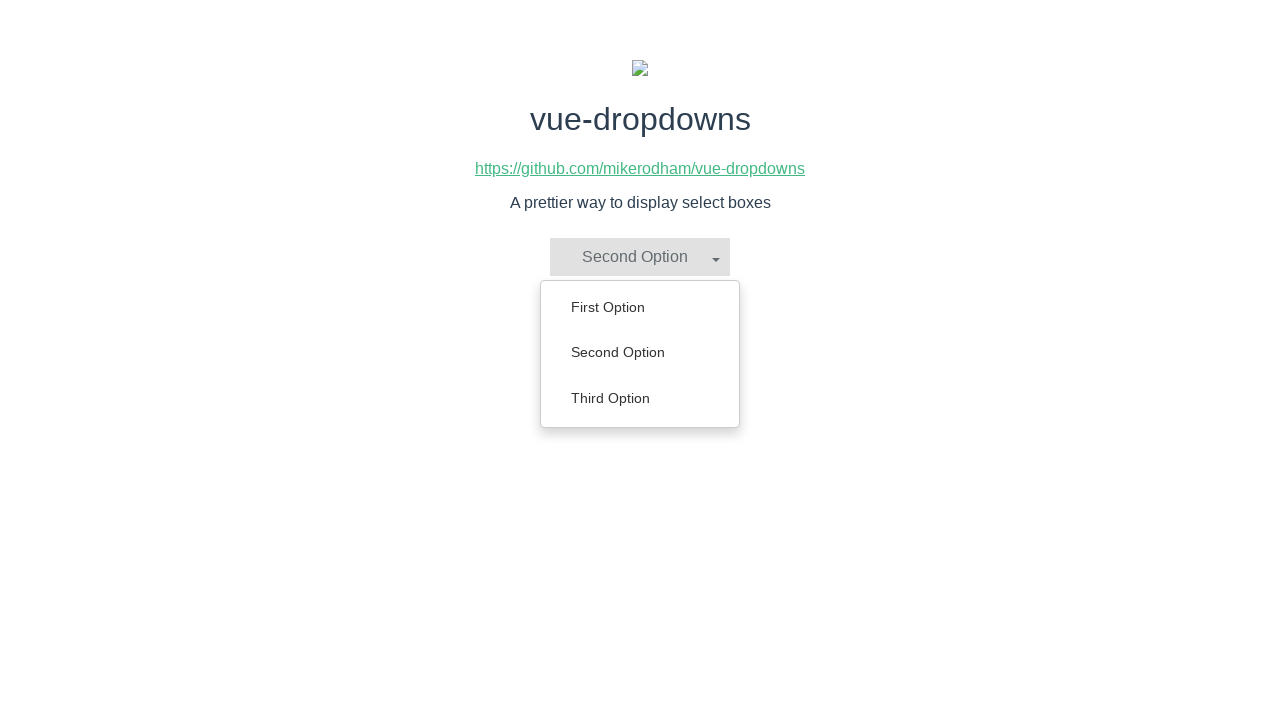

Selected 'First Option' from dropdown at (640, 307) on ul.dropdown-menu a:has-text('First Option')
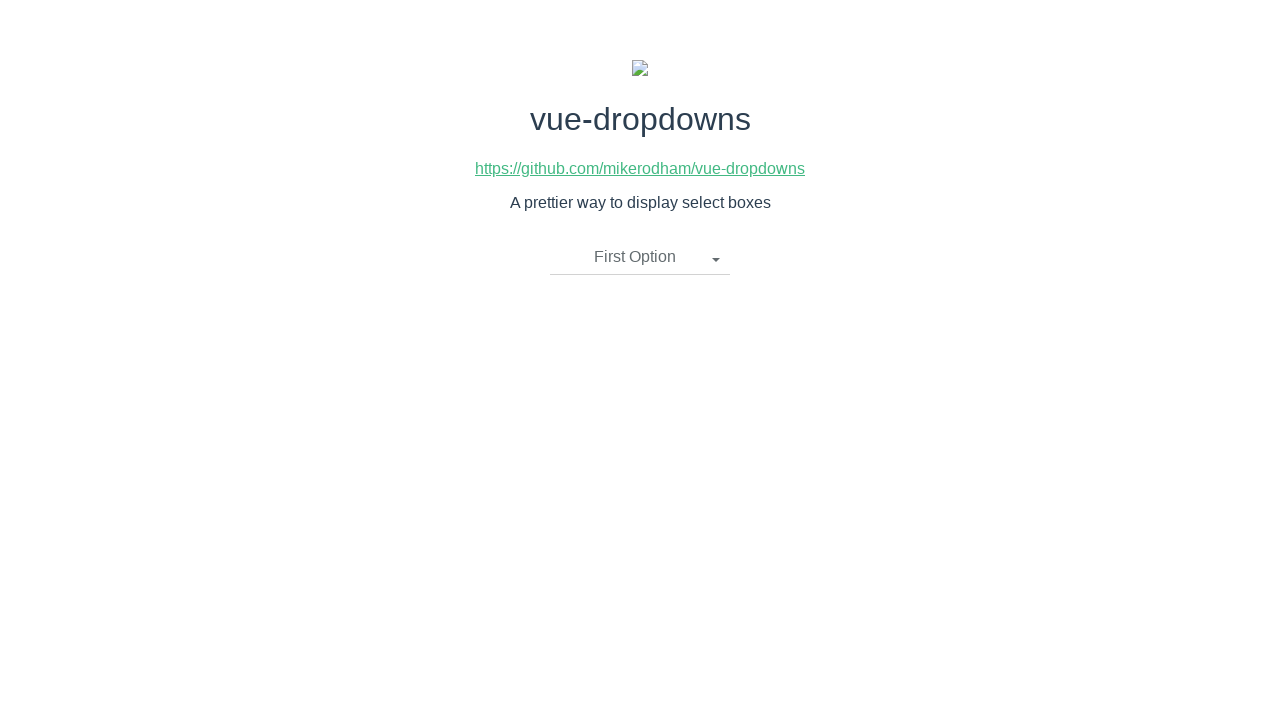

Clicked dropdown toggle to open menu at (640, 257) on li.dropdown-toggle
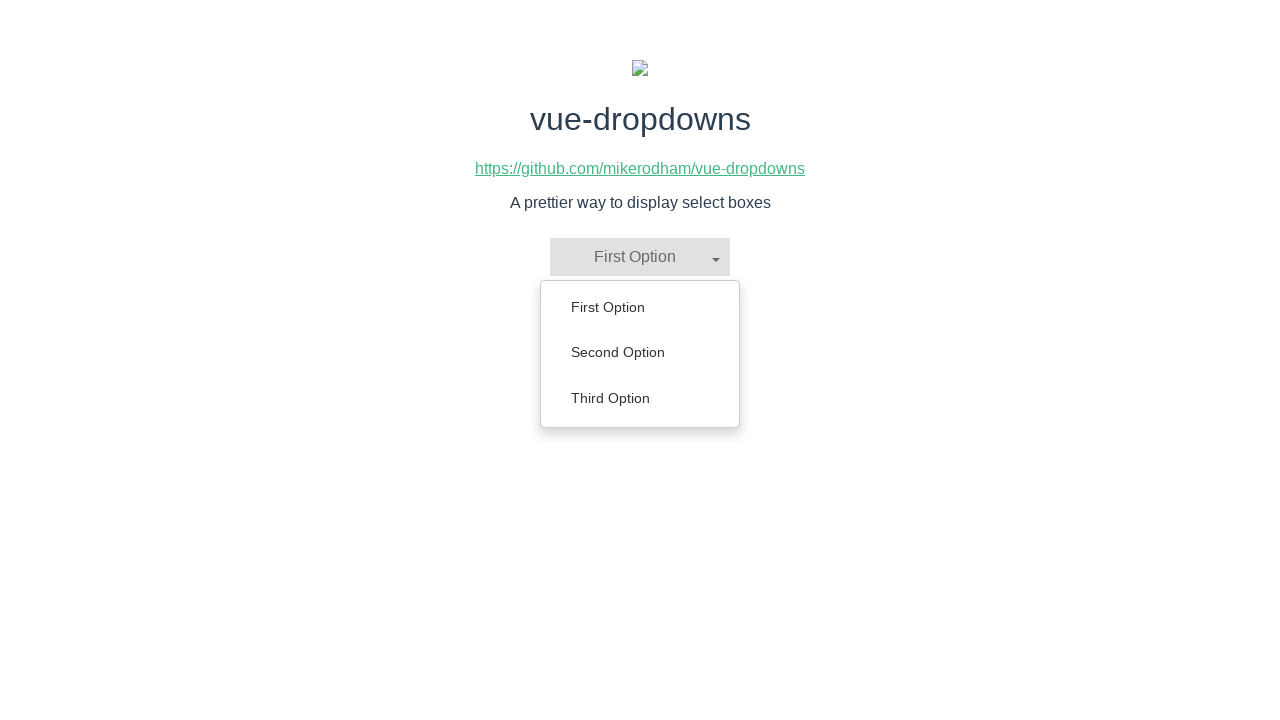

Dropdown menu appeared with options
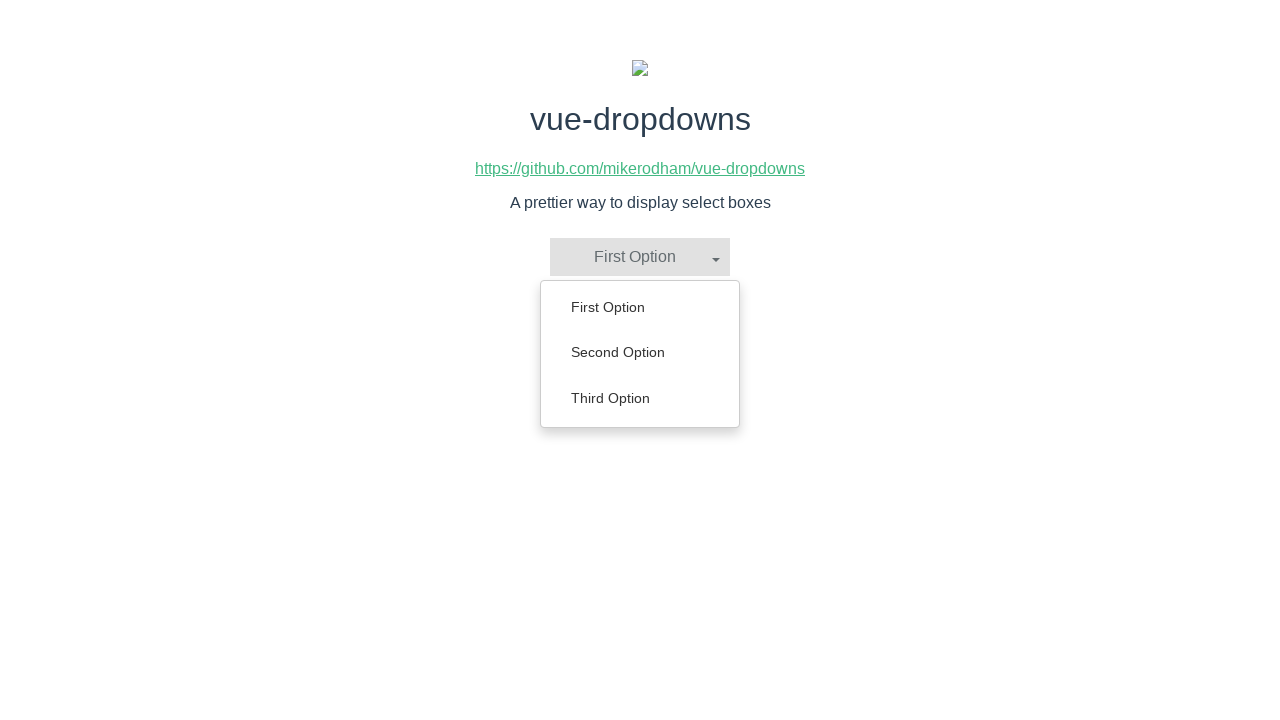

Selected 'Third Option' from dropdown at (640, 398) on ul.dropdown-menu a:has-text('Third Option')
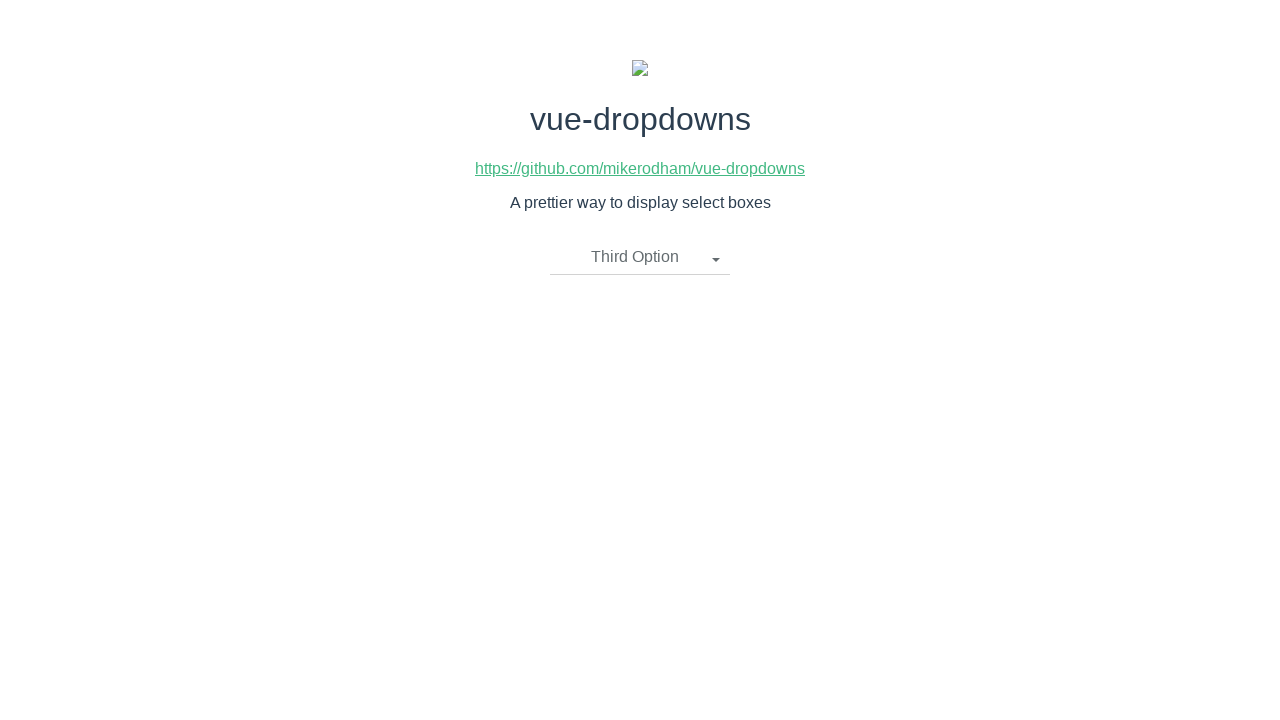

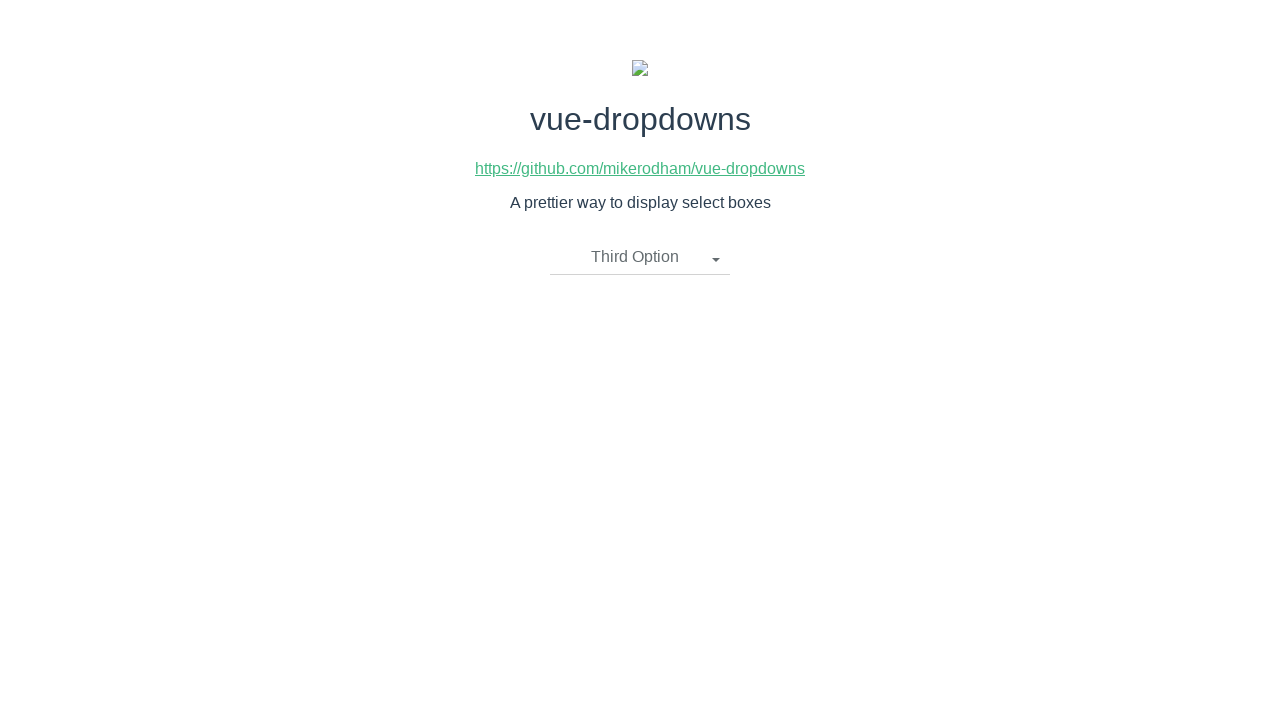